Searches for "selenium" on Hacker News clone and verifies that search results are displayed

Starting URL: https://hackernews-seven.vercel.app

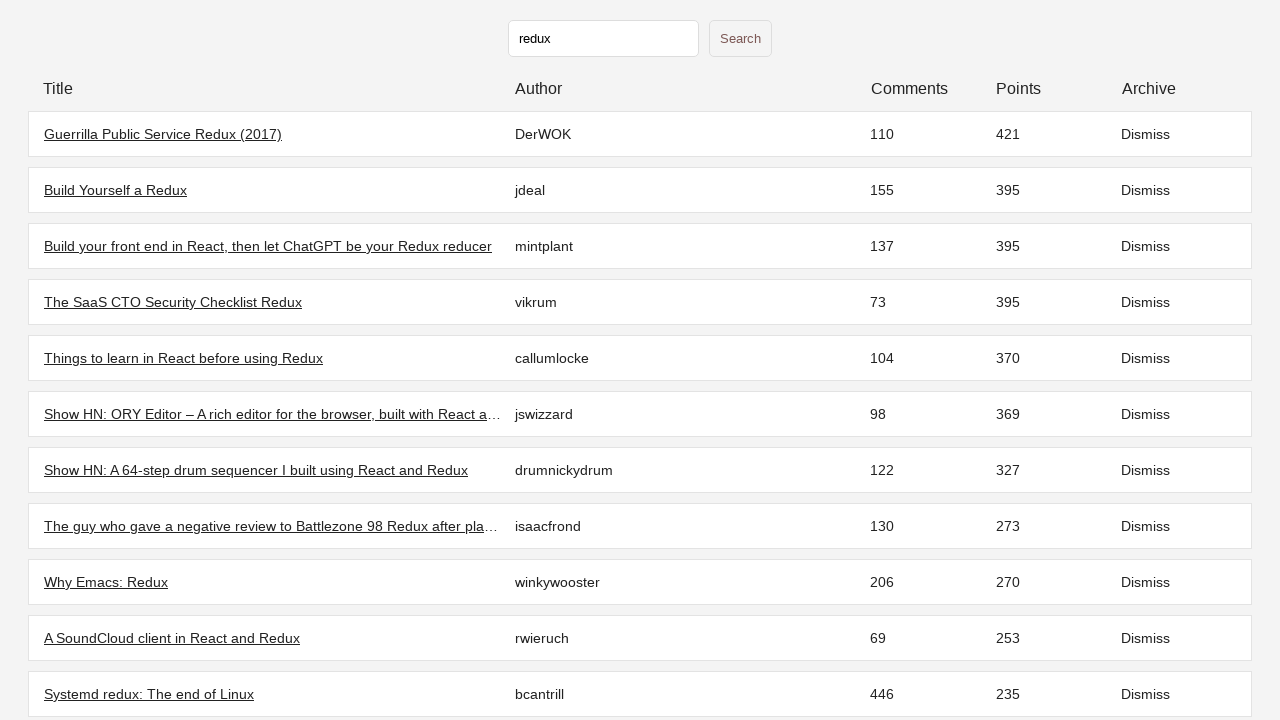

Initial stories loaded on Hacker News clone
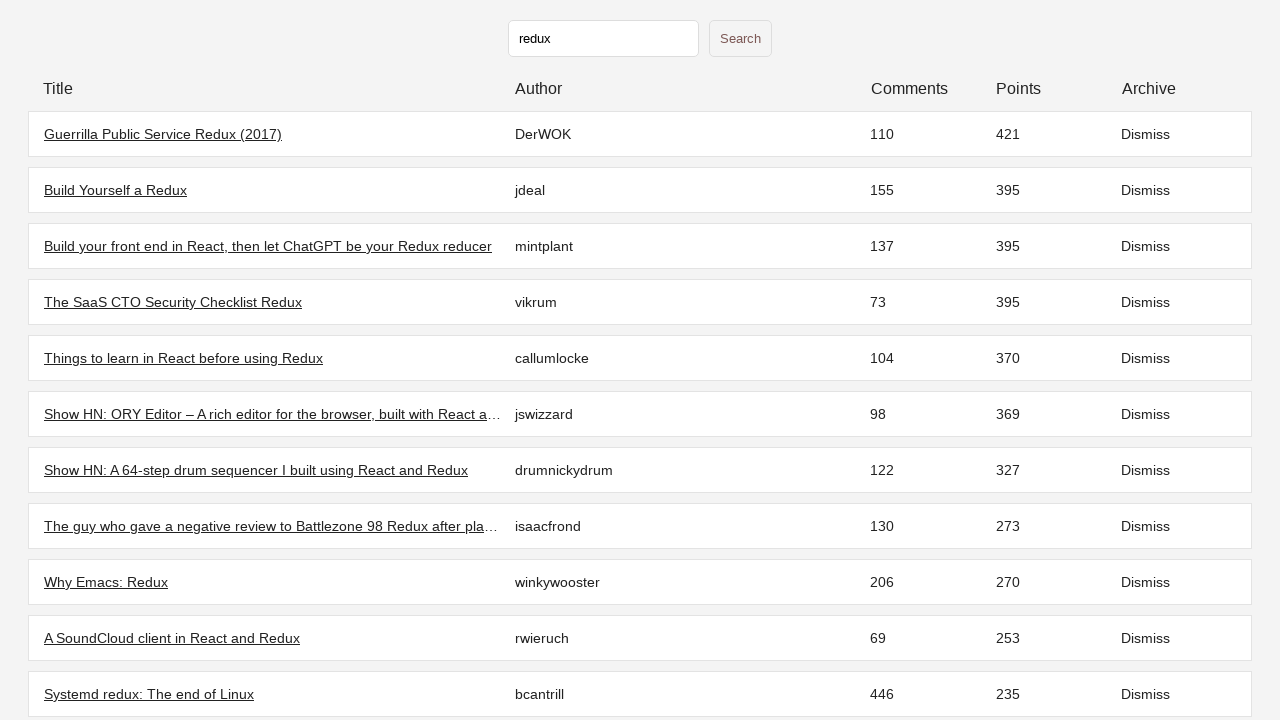

Filled search input with 'selenium' on input[type="text"]
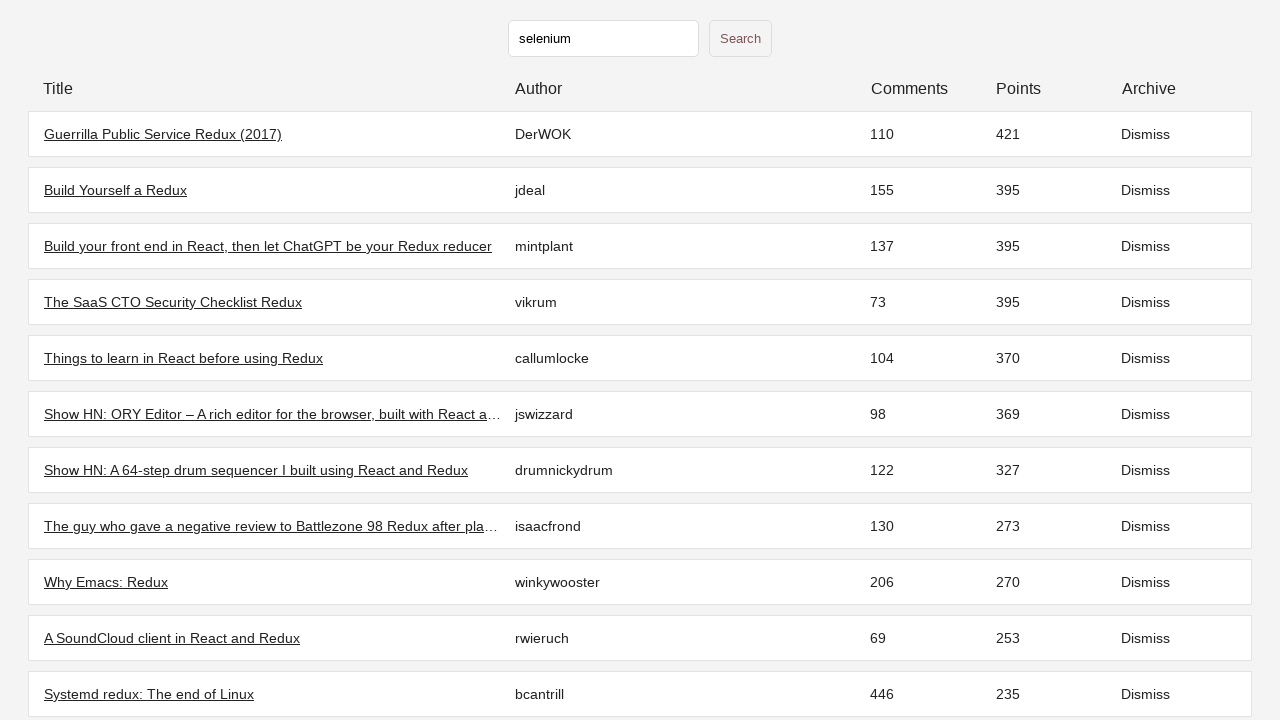

Pressed Enter to submit search for 'selenium'
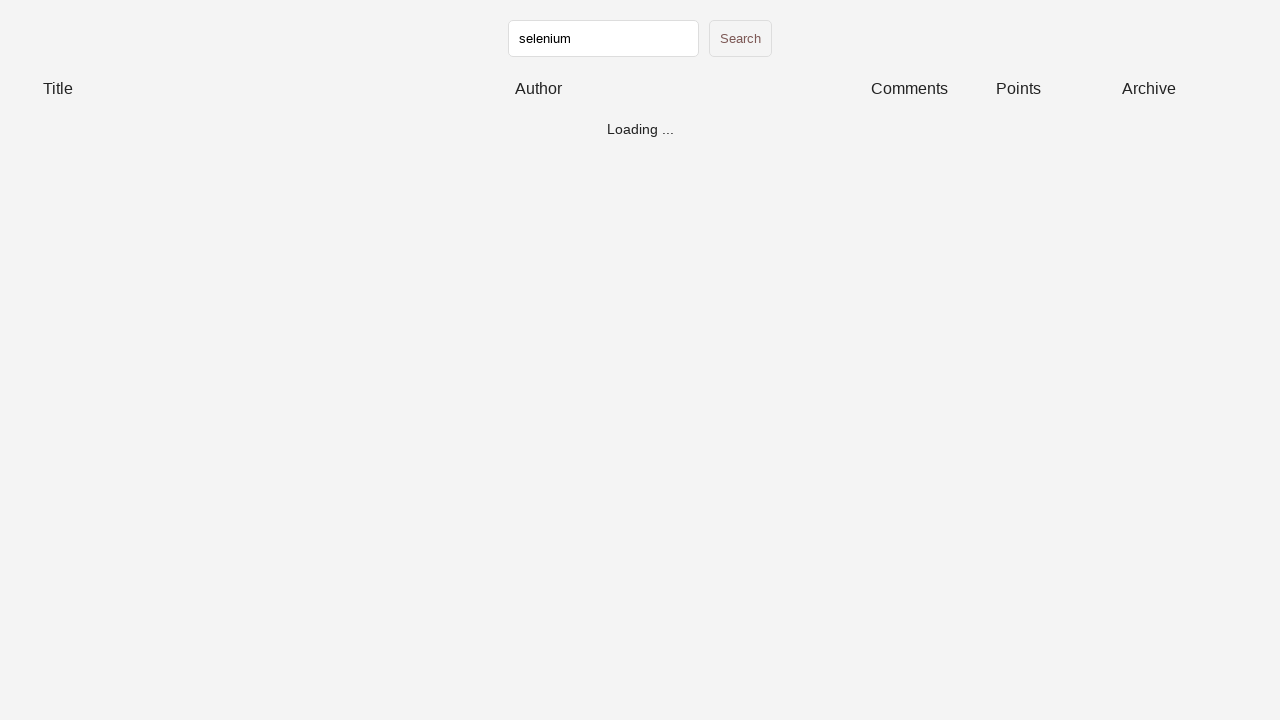

Search results loaded after submitting query
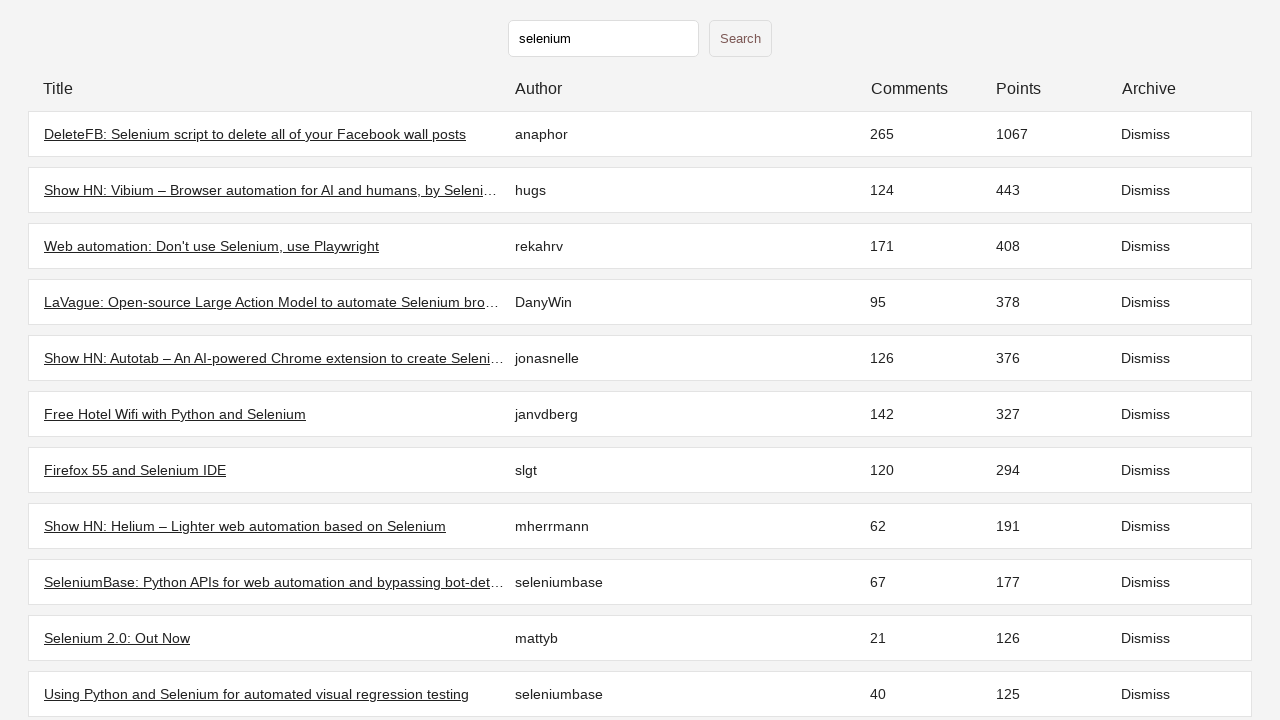

Verified that at least one search result is displayed for 'selenium'
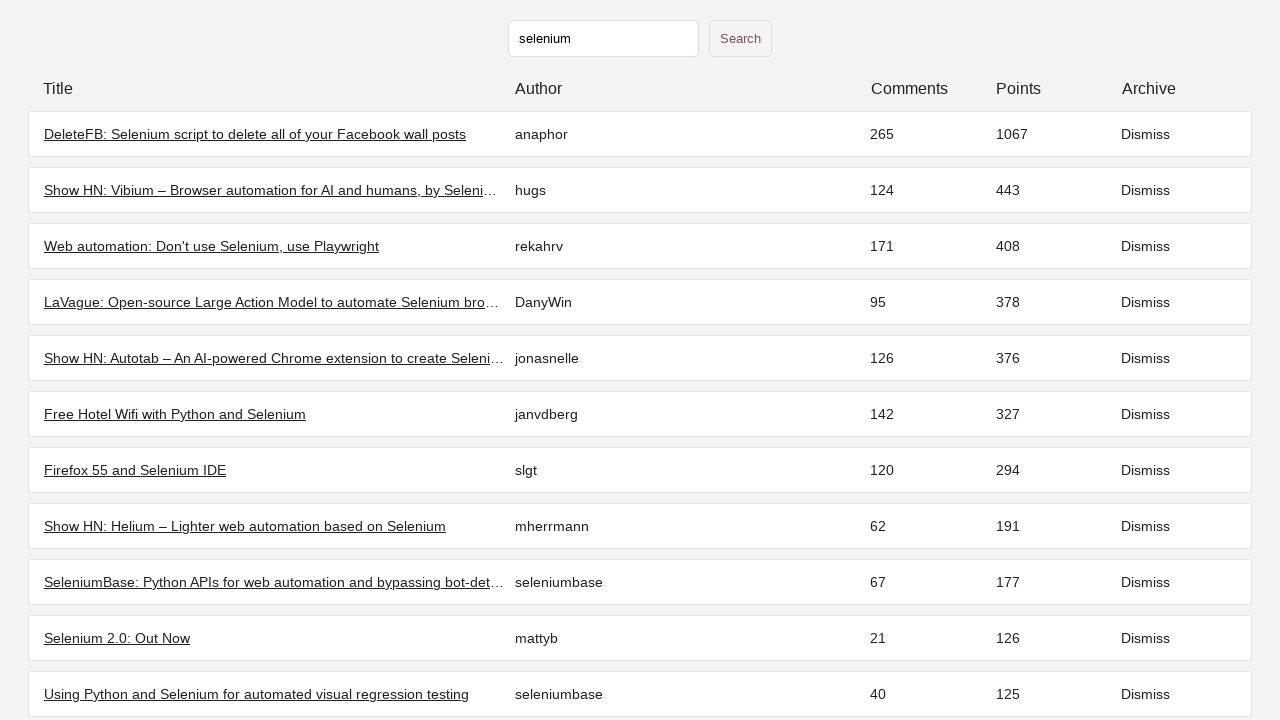

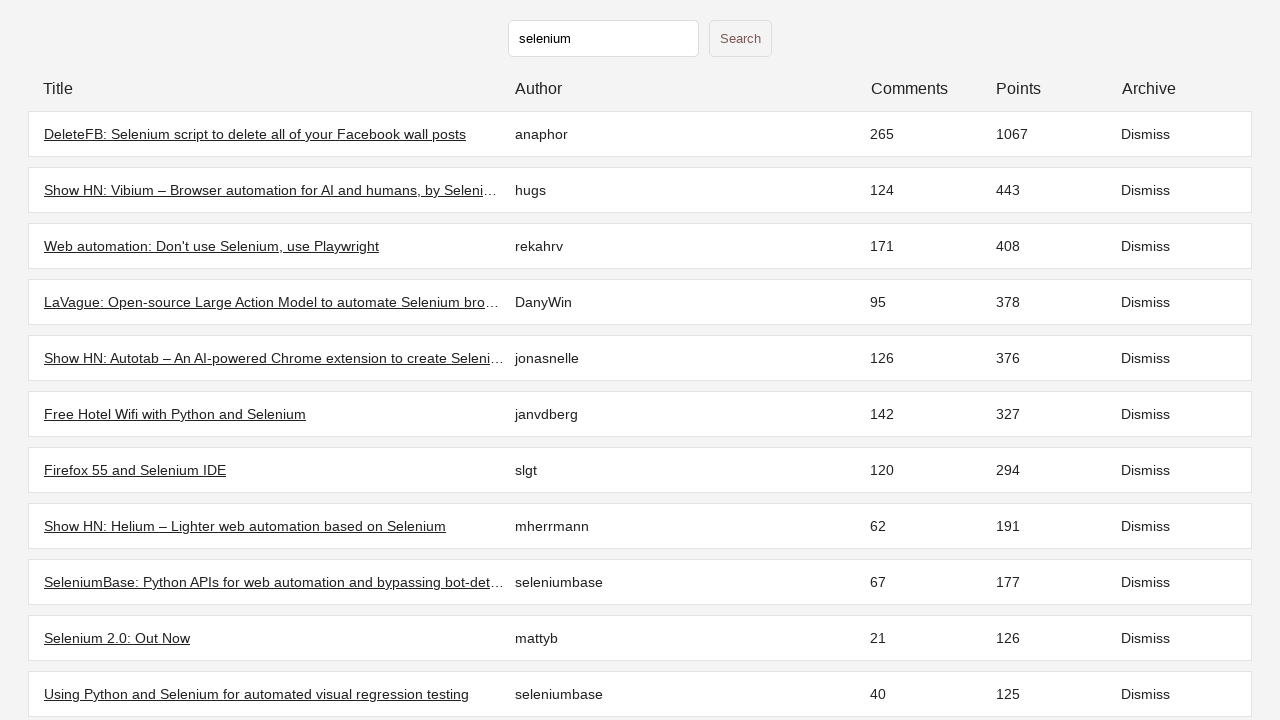